Tests scrolling functionality on the OpenWeatherMap API documentation page by scrolling down 1000 pixels using JavaScript execution

Starting URL: https://openweathermap.org/api/one-call-3#current

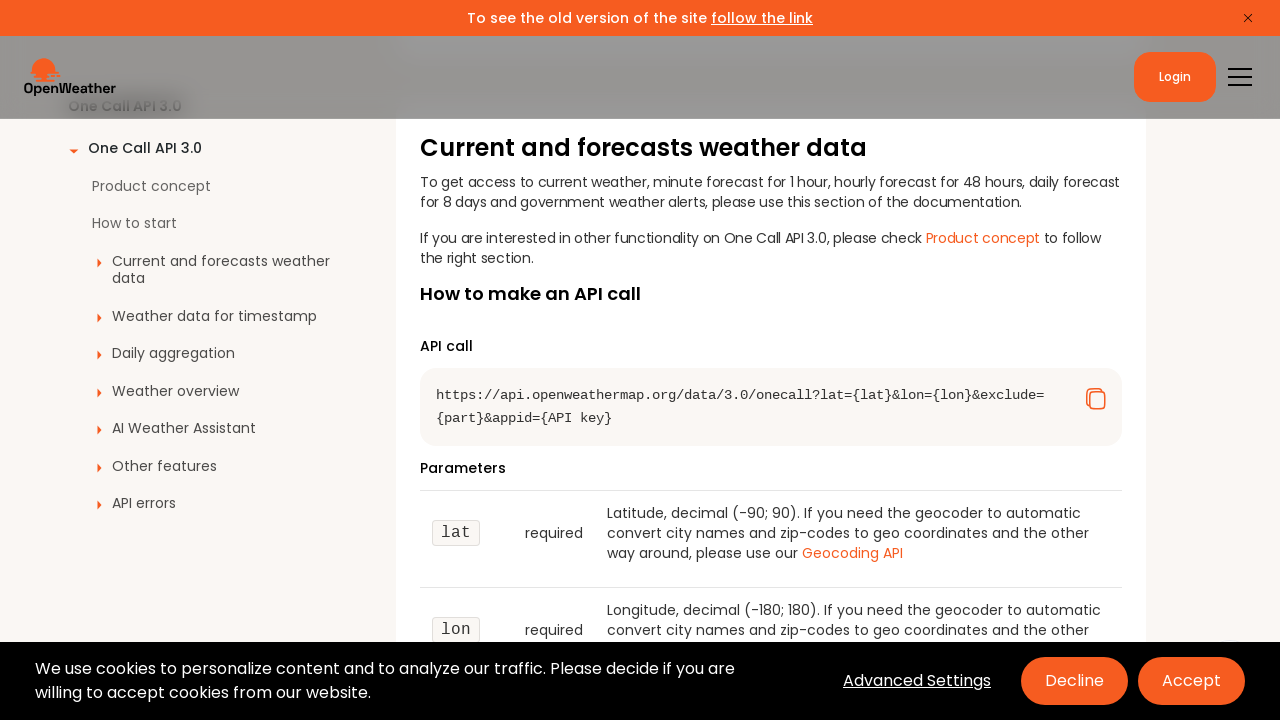

Navigated to OpenWeatherMap API One Call 3.0 documentation page
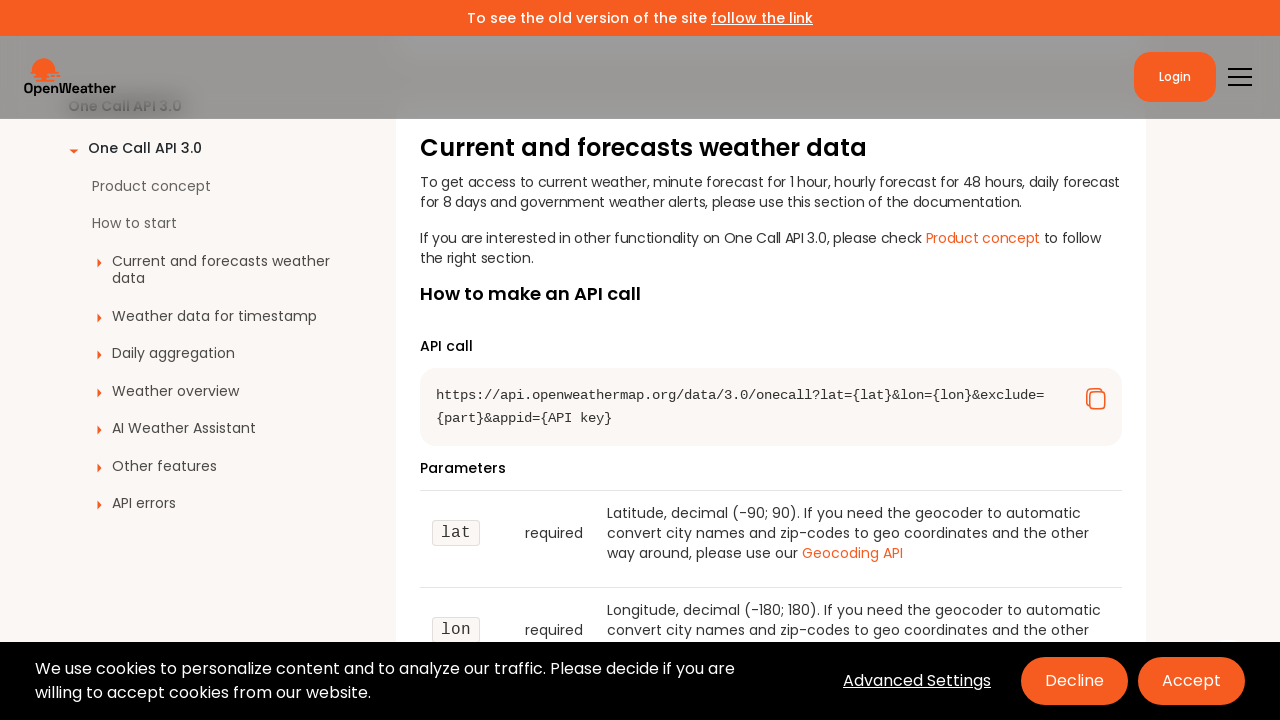

Scrolled down 1000 pixels using JavaScript execution
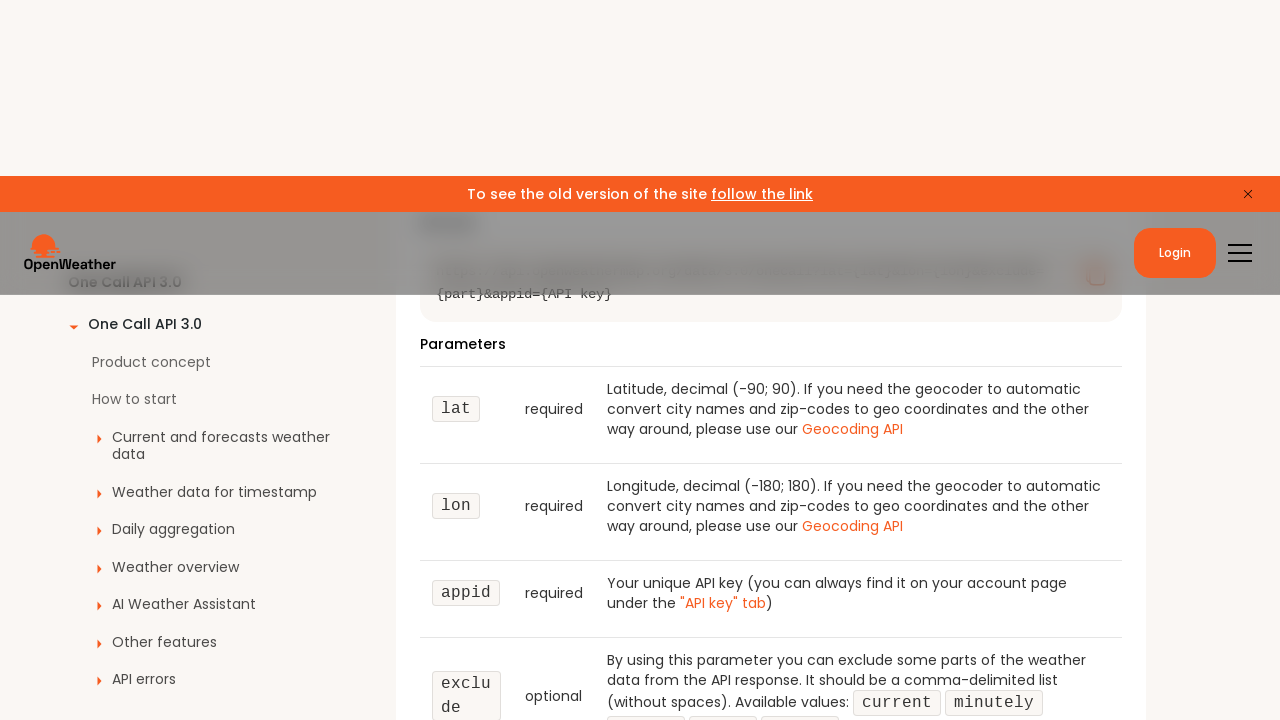

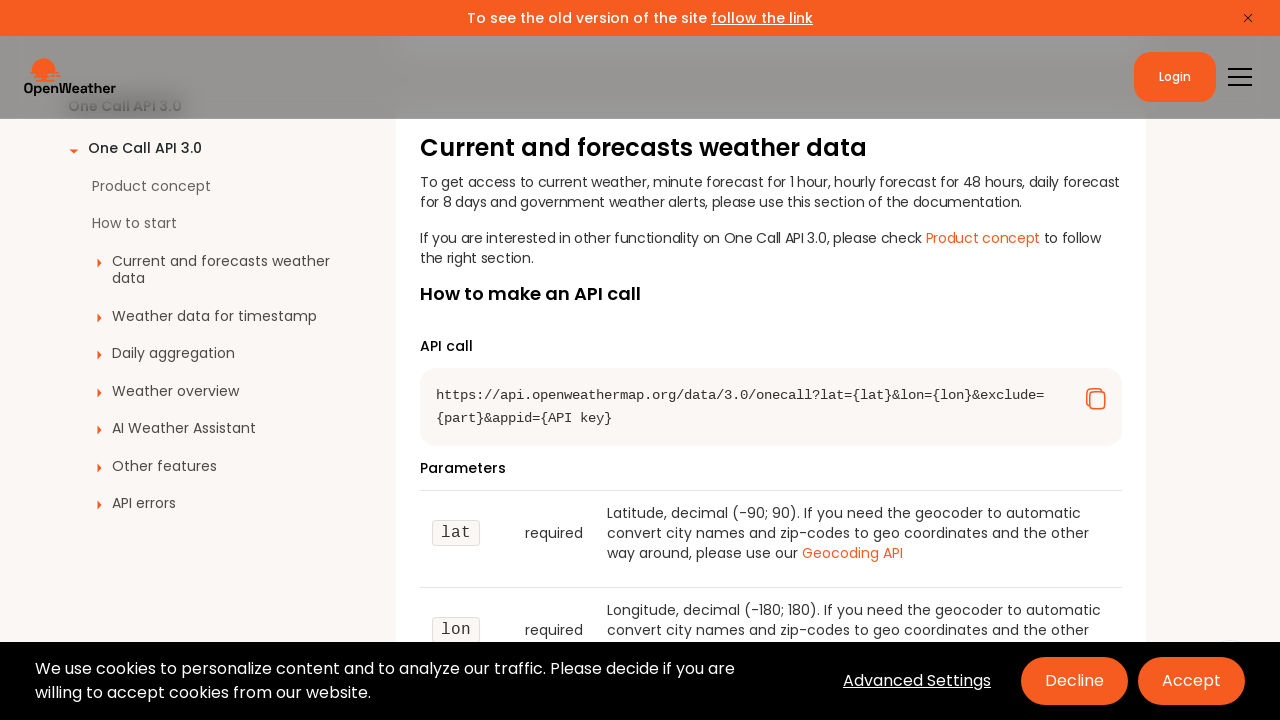